Tests iframe interaction by switching to an iframe, clicking a button inside it, then switching back to the main content and clicking a menu button

Starting URL: https://www.w3schools.com/js/tryit.asp?filename=tryjs_myfirst

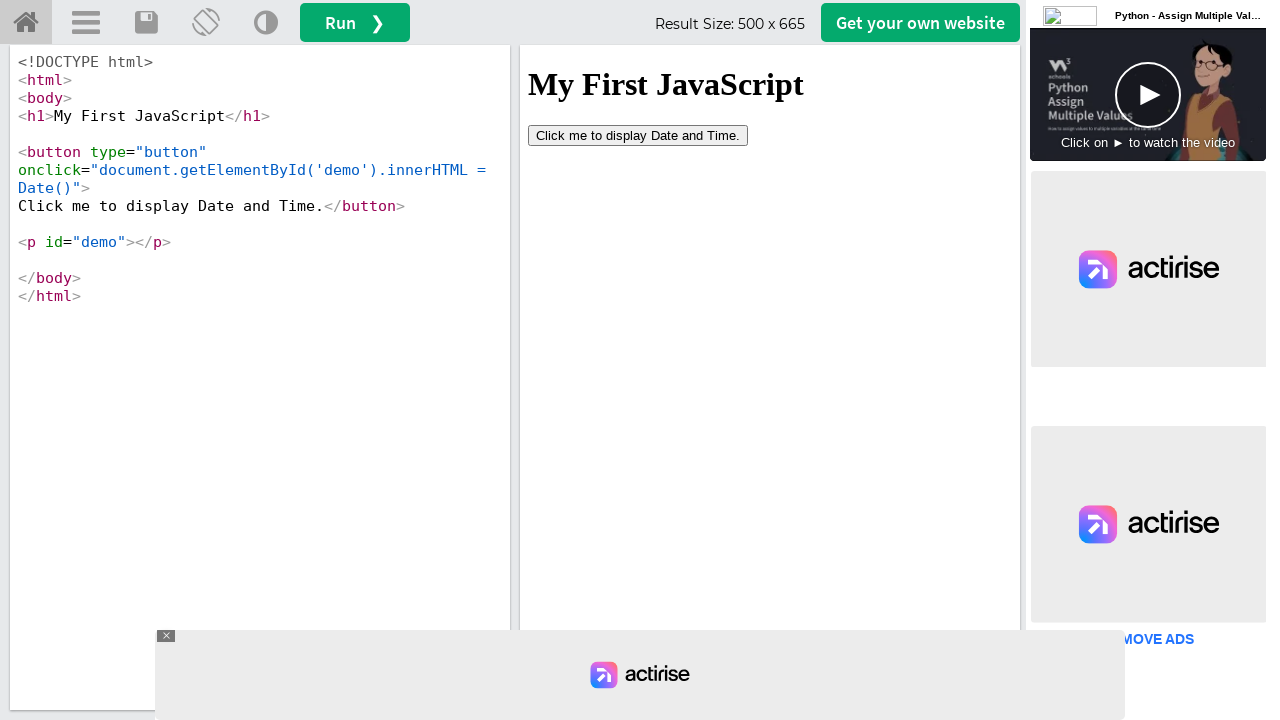

Located iframe#iframeResult for interaction
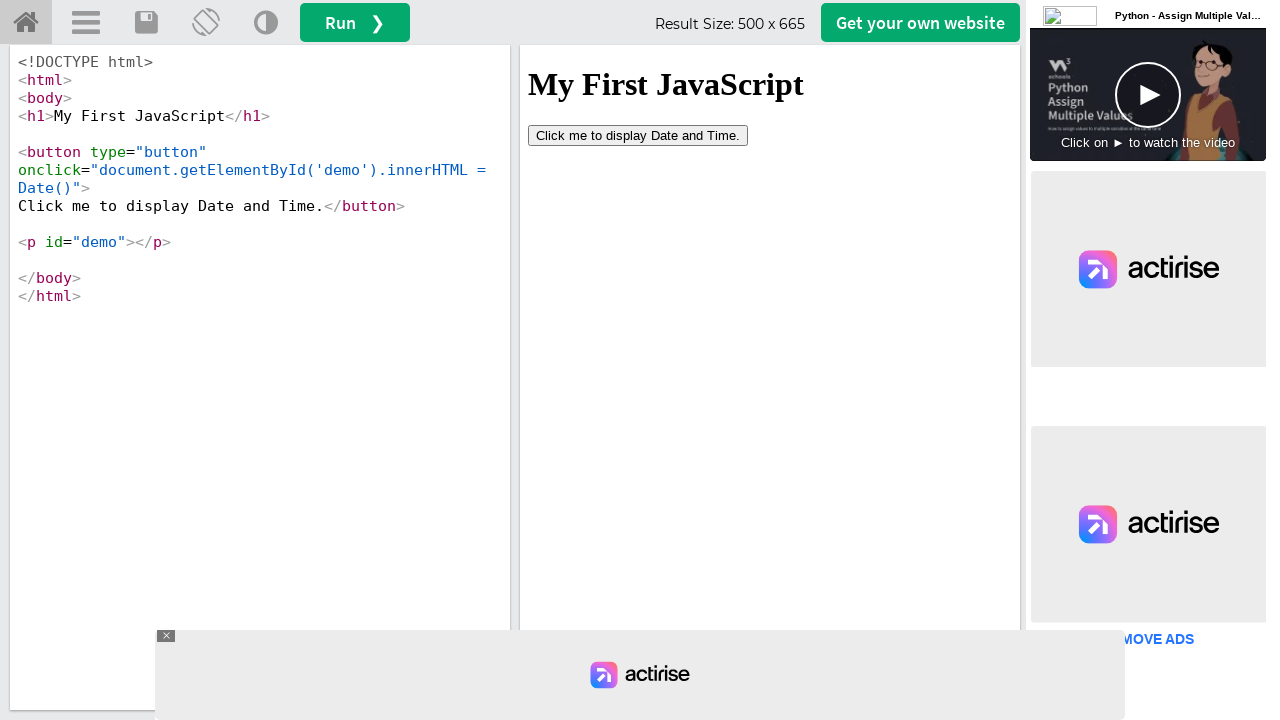

Clicked 'Click me' button inside iframe at (638, 135) on iframe#iframeResult >> internal:control=enter-frame >> xpath=//button[contains(t
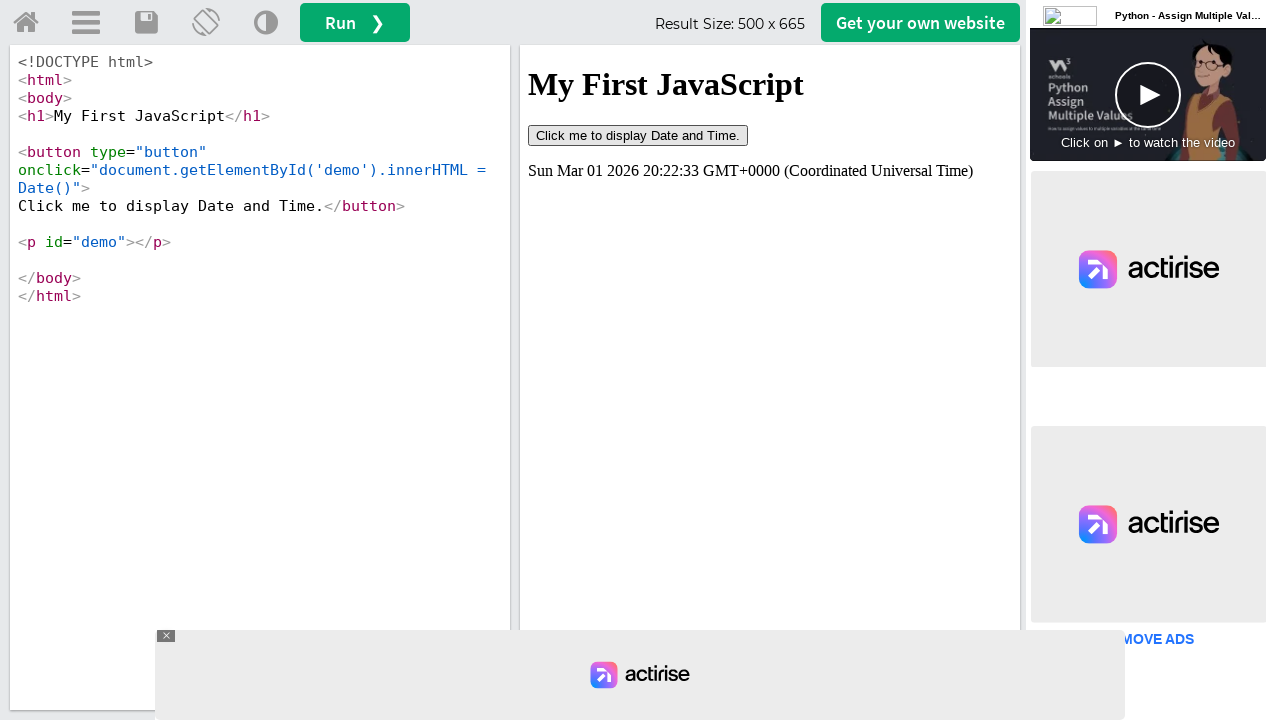

Clicked menu button in main content after switching from iframe at (86, 23) on a#menuButton
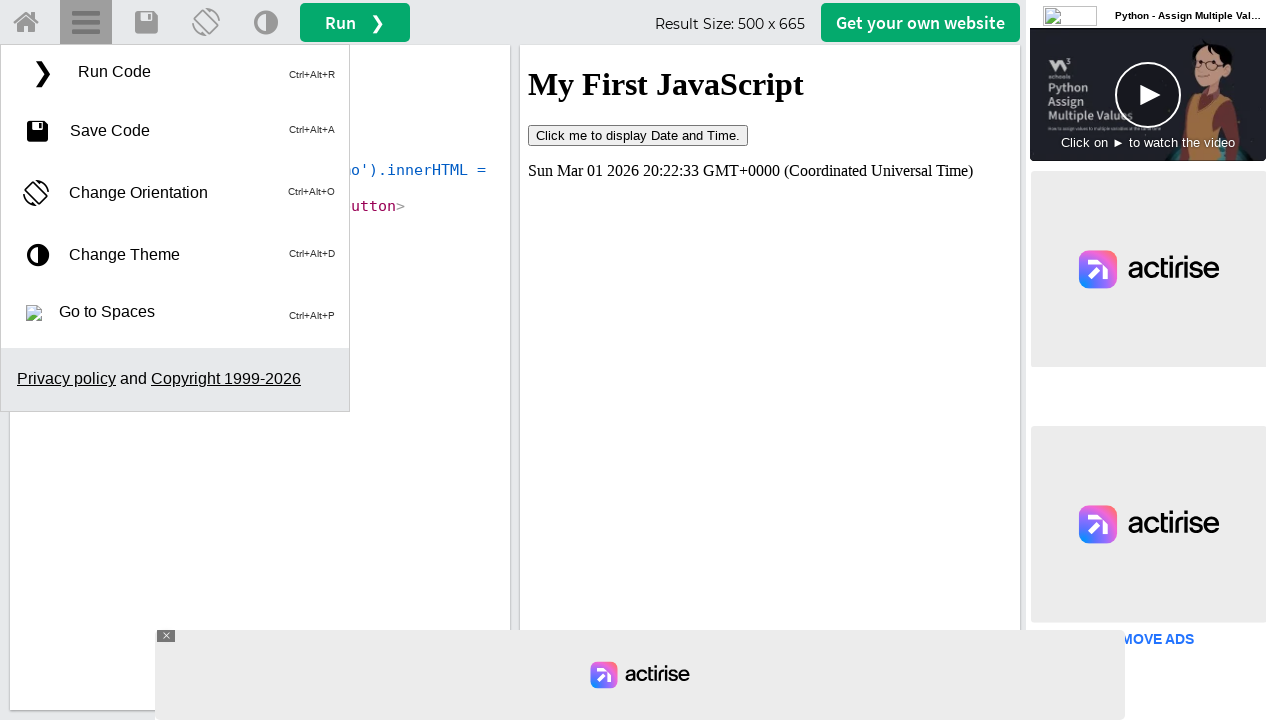

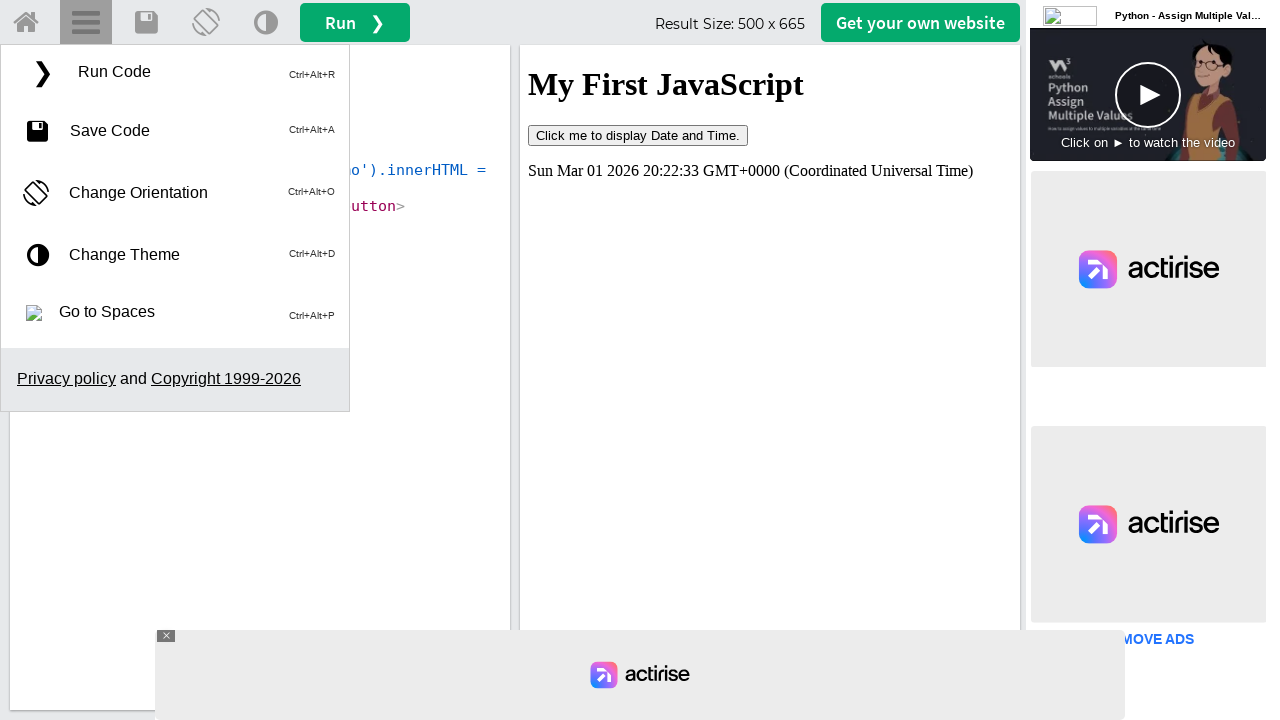